Navigates to the WiseQuarter website and verifies it loads successfully

Starting URL: https://www.wisequarter.com

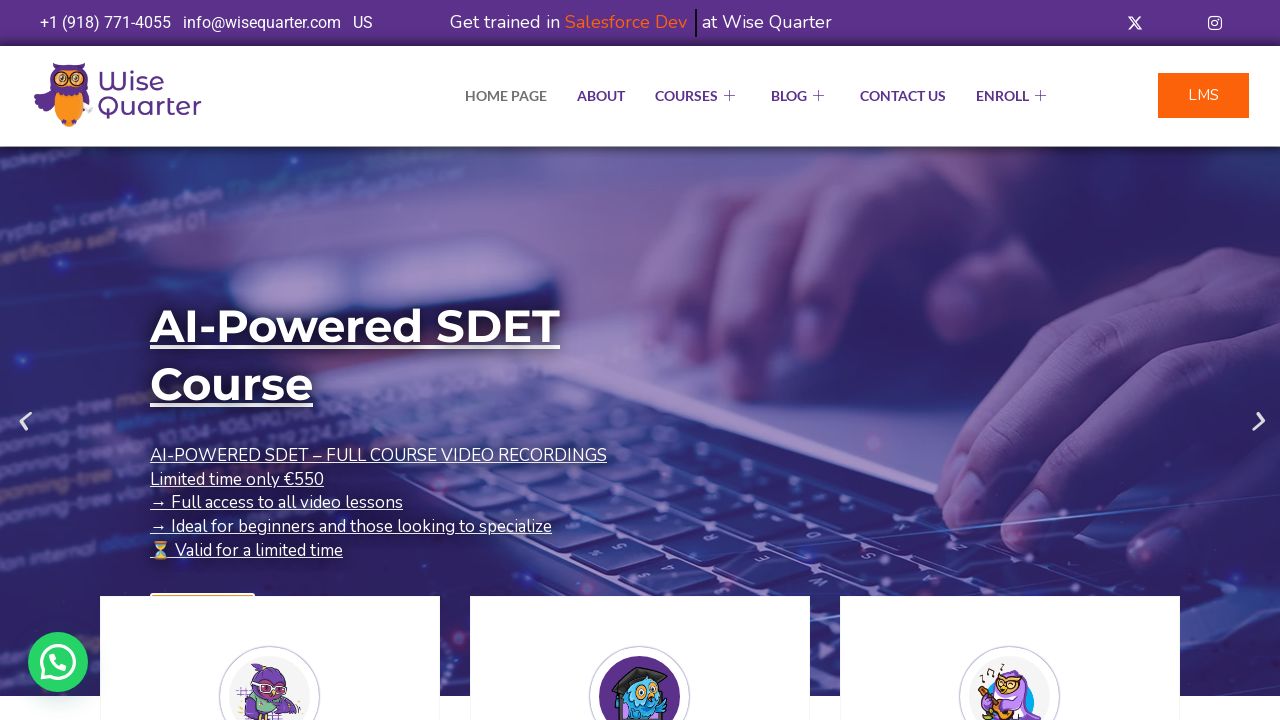

Waited for WiseQuarter website to load completely (networkidle)
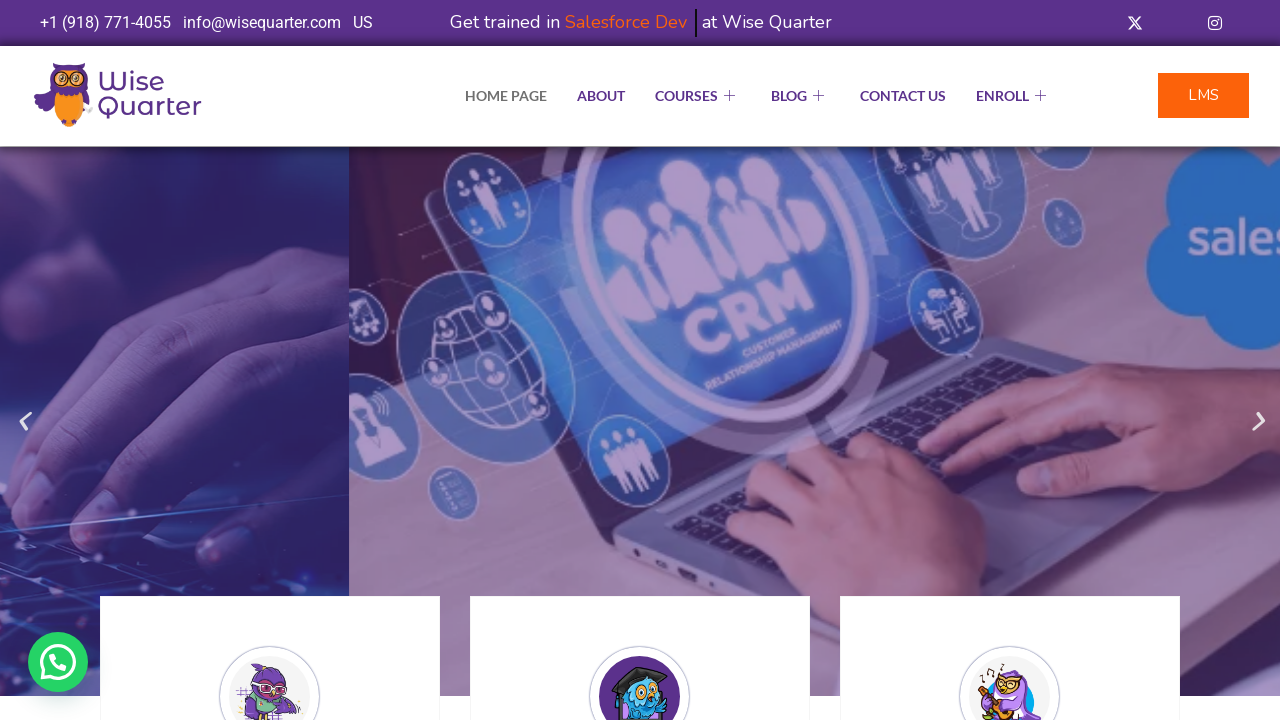

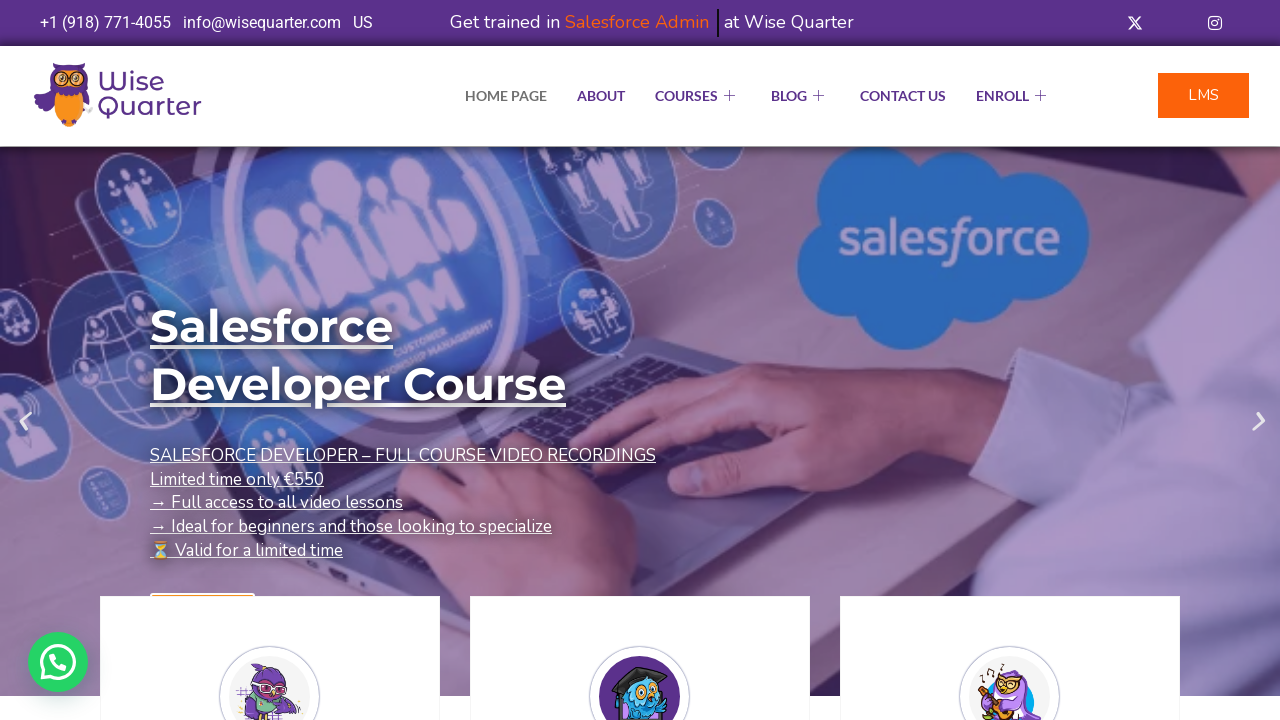